Tests jQuery UI selectable functionality by clicking multiple items within an iframe and then navigating to the Demos page

Starting URL: https://jqueryui.com/selectable/

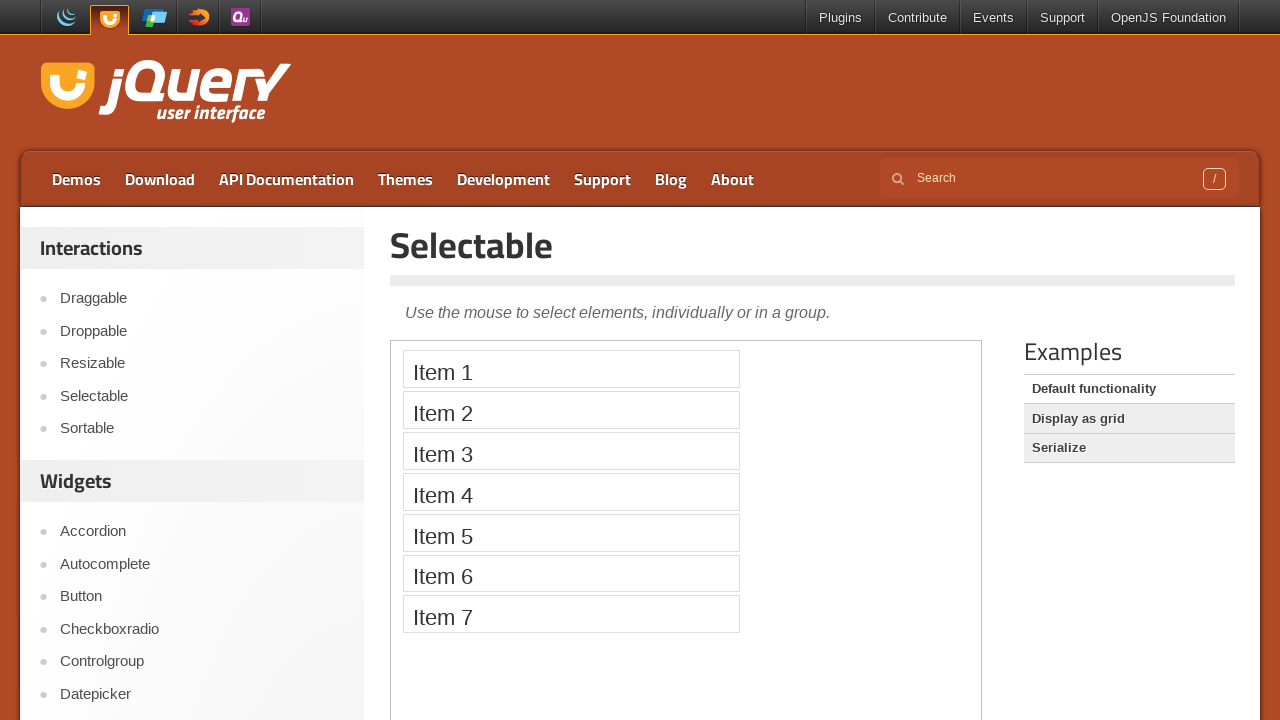

Located iframe containing selectable demo
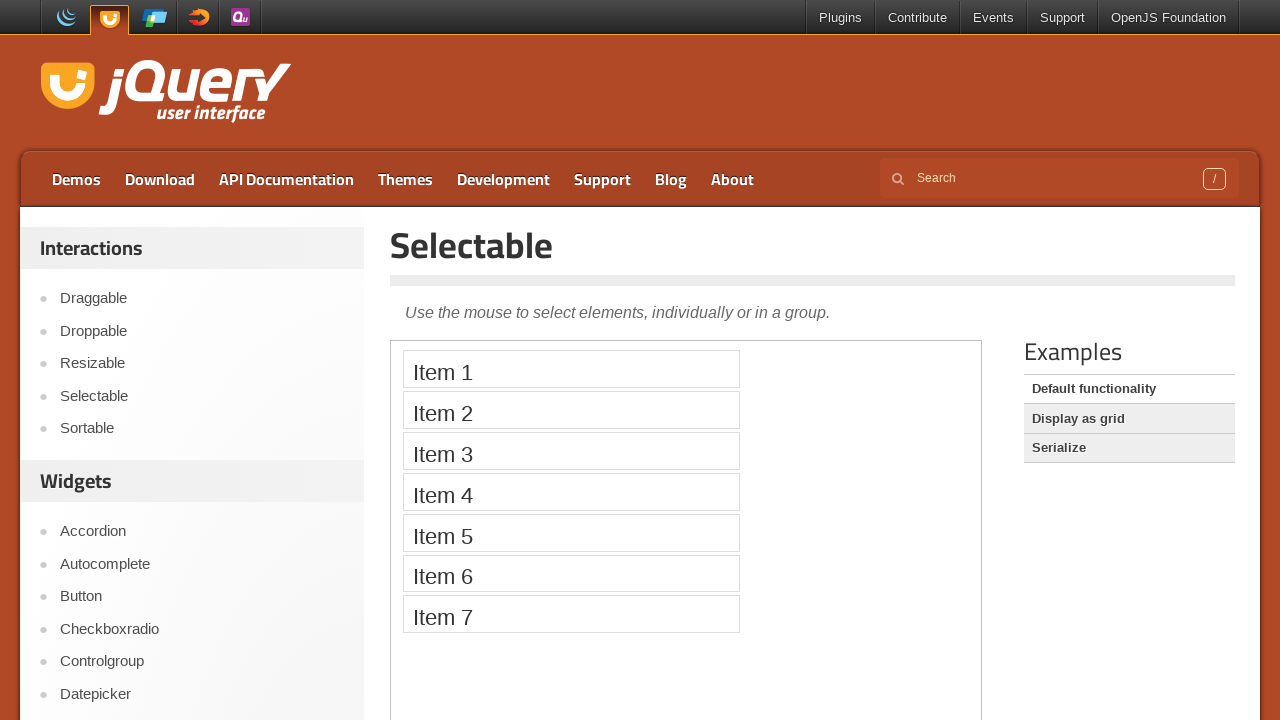

Clicked third item in selectable list at (571, 451) on iframe >> nth=0 >> internal:control=enter-frame >> xpath=//ol[@id='selectable']/
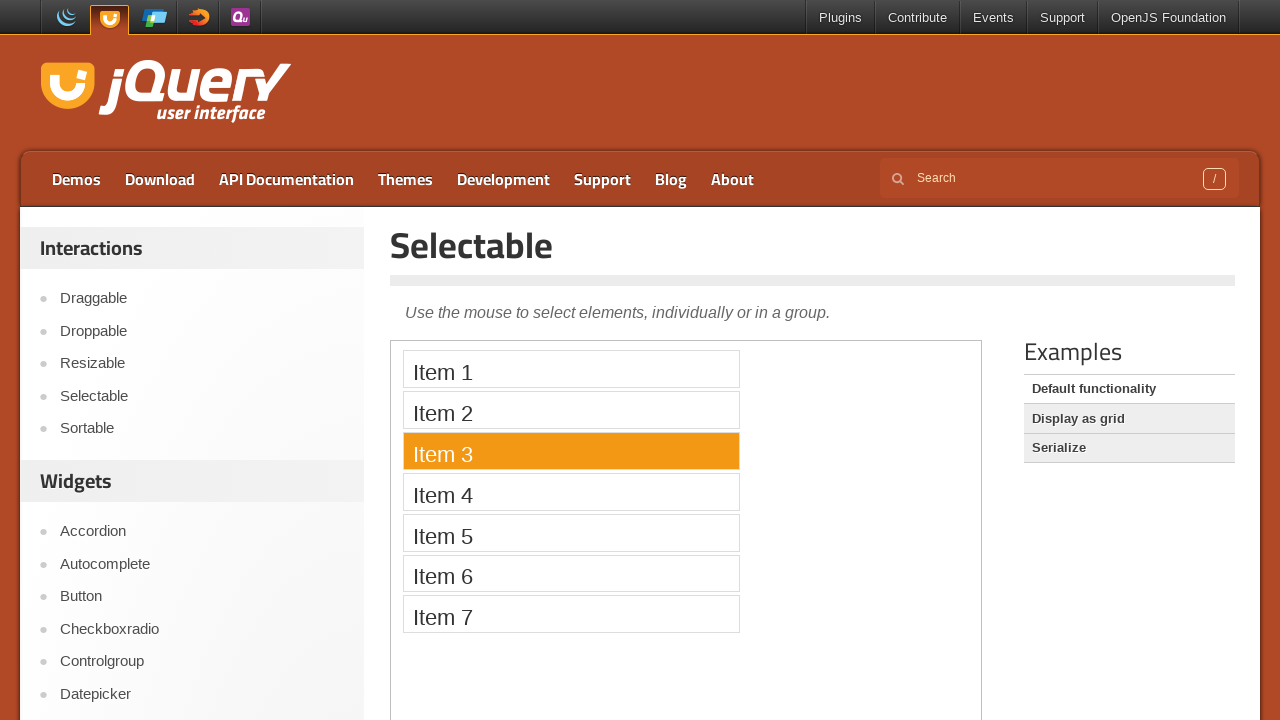

Clicked fifth item in selectable list at (571, 532) on iframe >> nth=0 >> internal:control=enter-frame >> xpath=//ol[@id='selectable']/
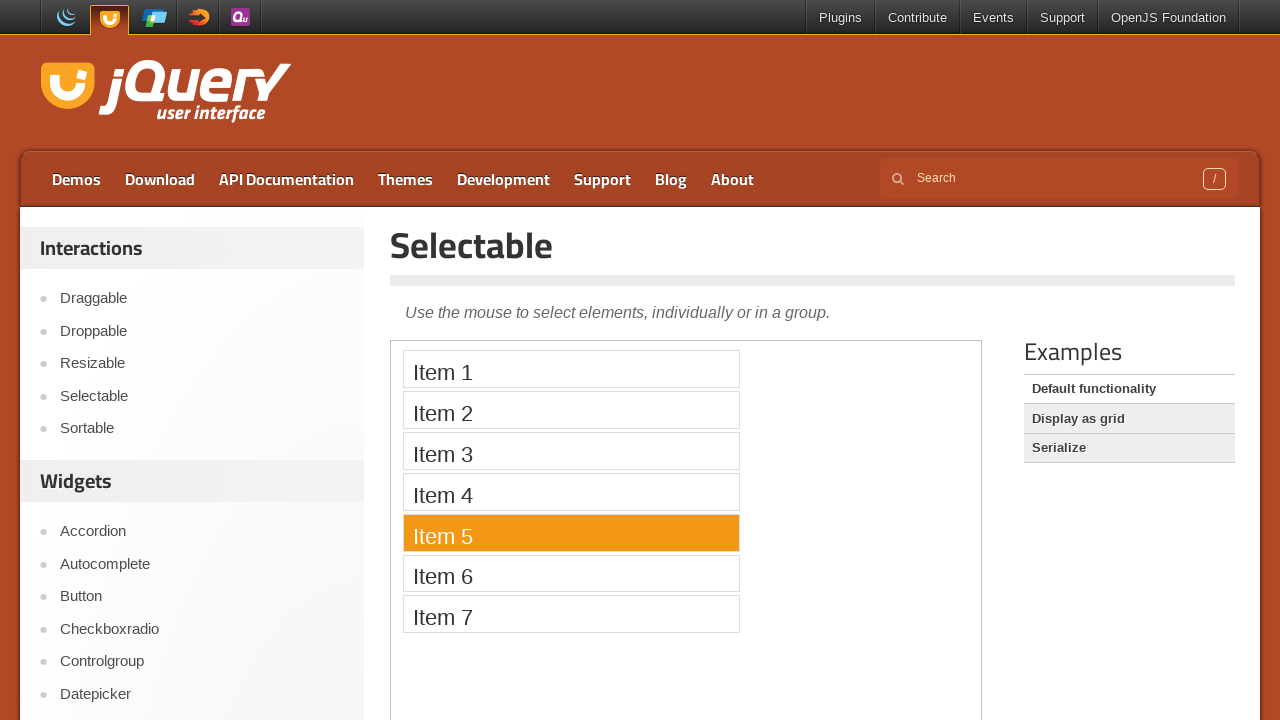

Clicked seventh item in selectable list at (571, 614) on iframe >> nth=0 >> internal:control=enter-frame >> xpath=//ol[@id='selectable']/
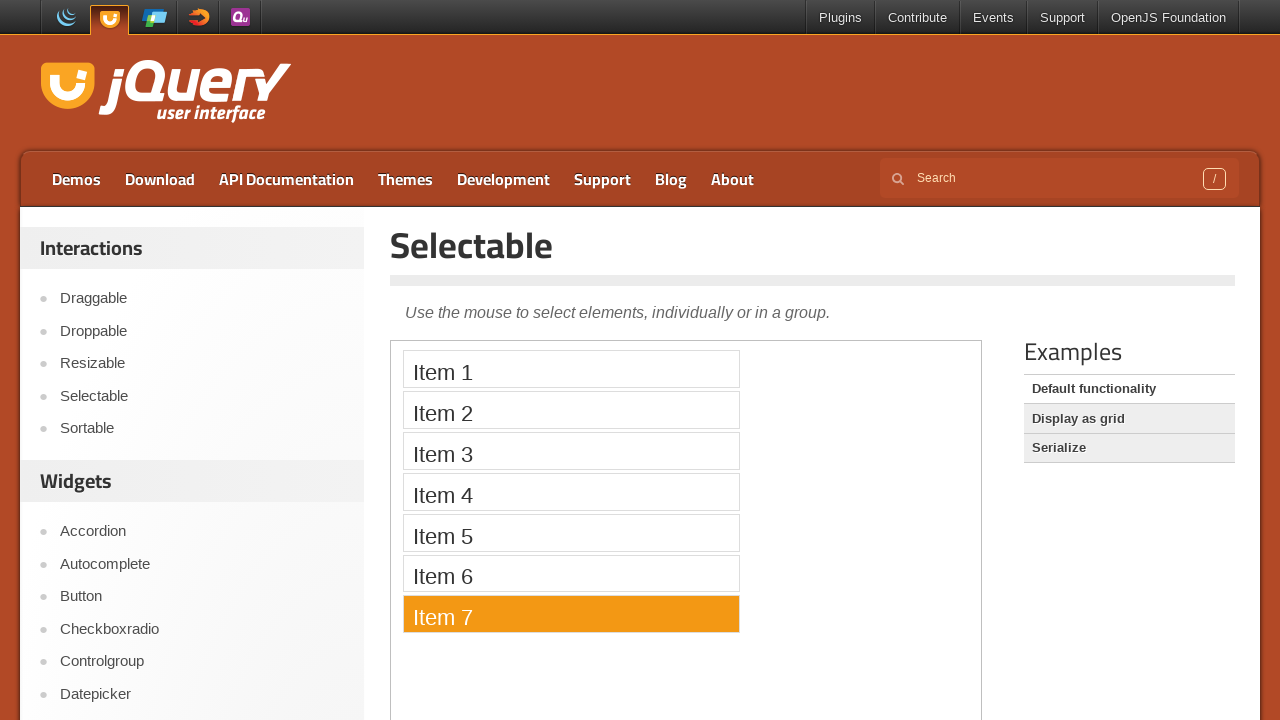

Clicked Demos link to navigate to demos page at (76, 179) on text=Demos
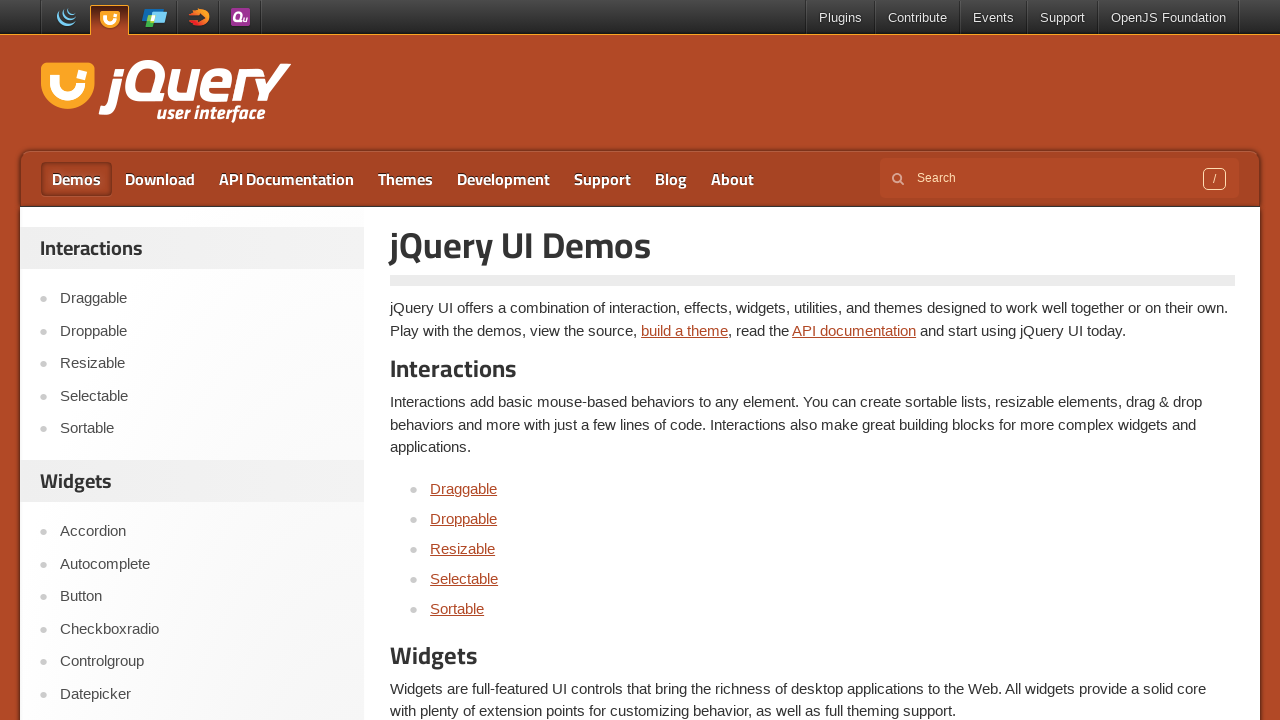

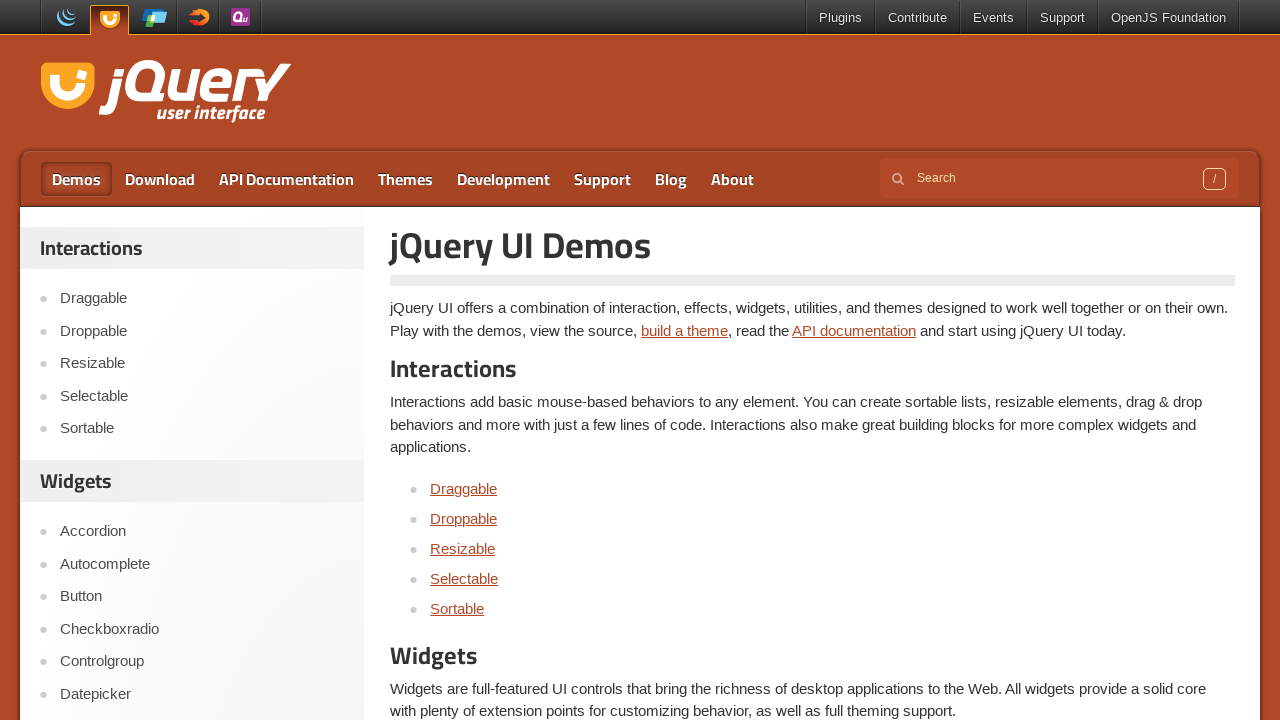